Tests that clicking clear completed button removes completed items from the list

Starting URL: https://demo.playwright.dev/todomvc

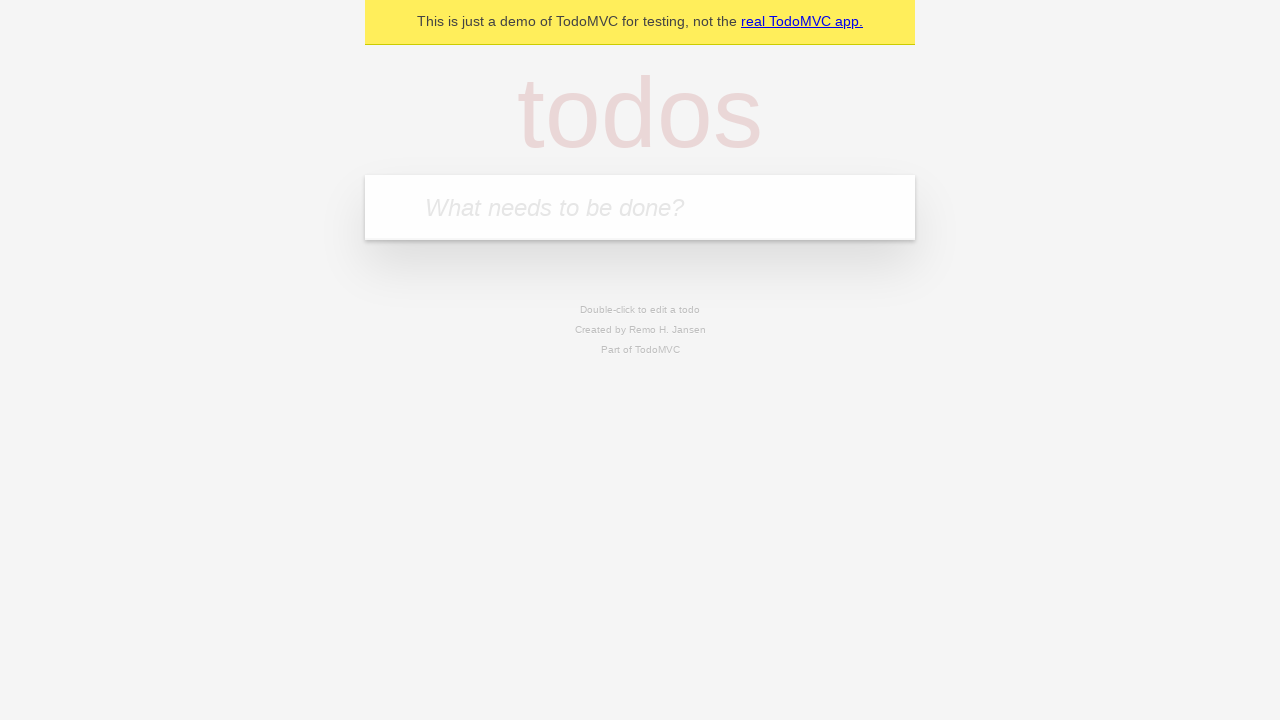

Filled new todo field with 'buy some cheese' on .new-todo
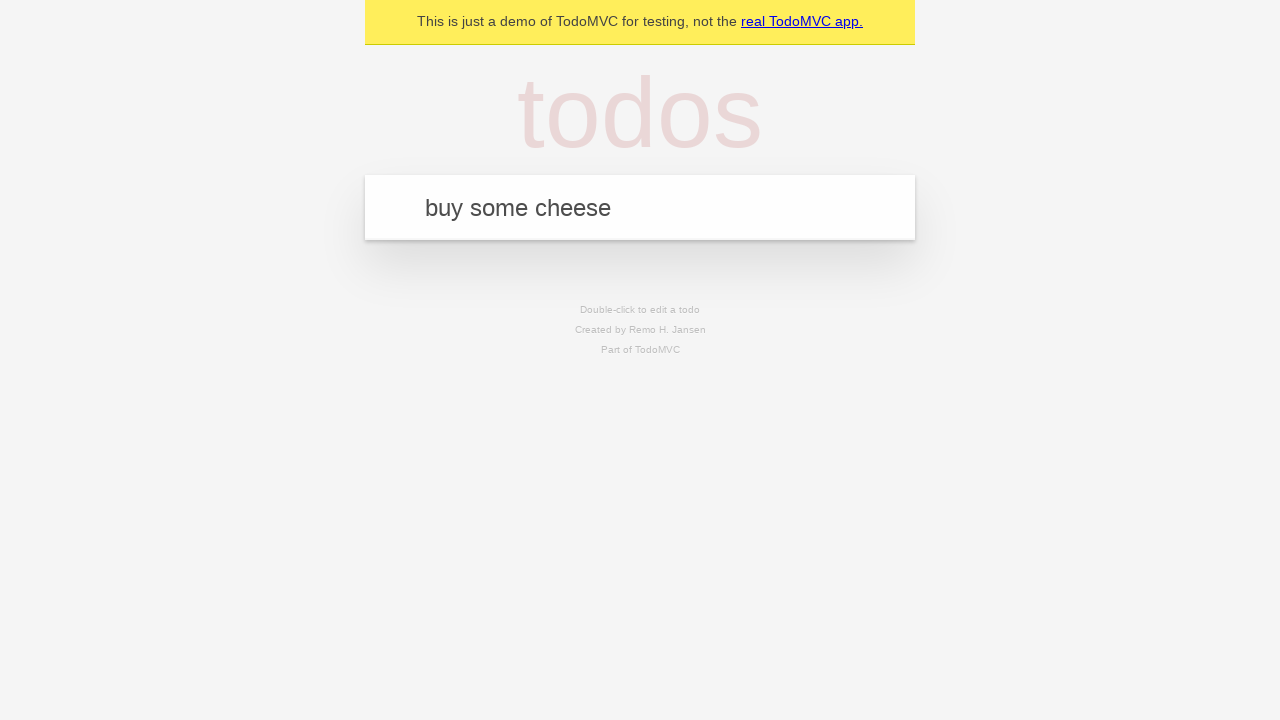

Pressed Enter to add first todo item on .new-todo
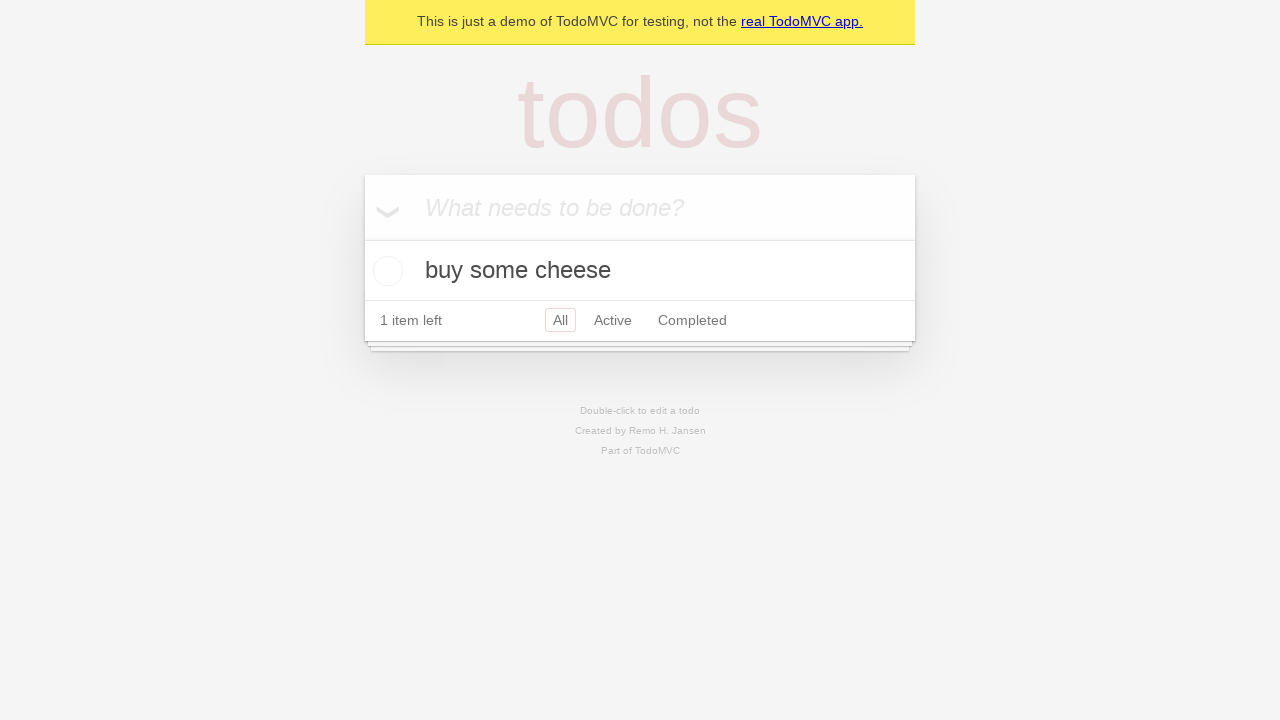

Filled new todo field with 'feed the cat' on .new-todo
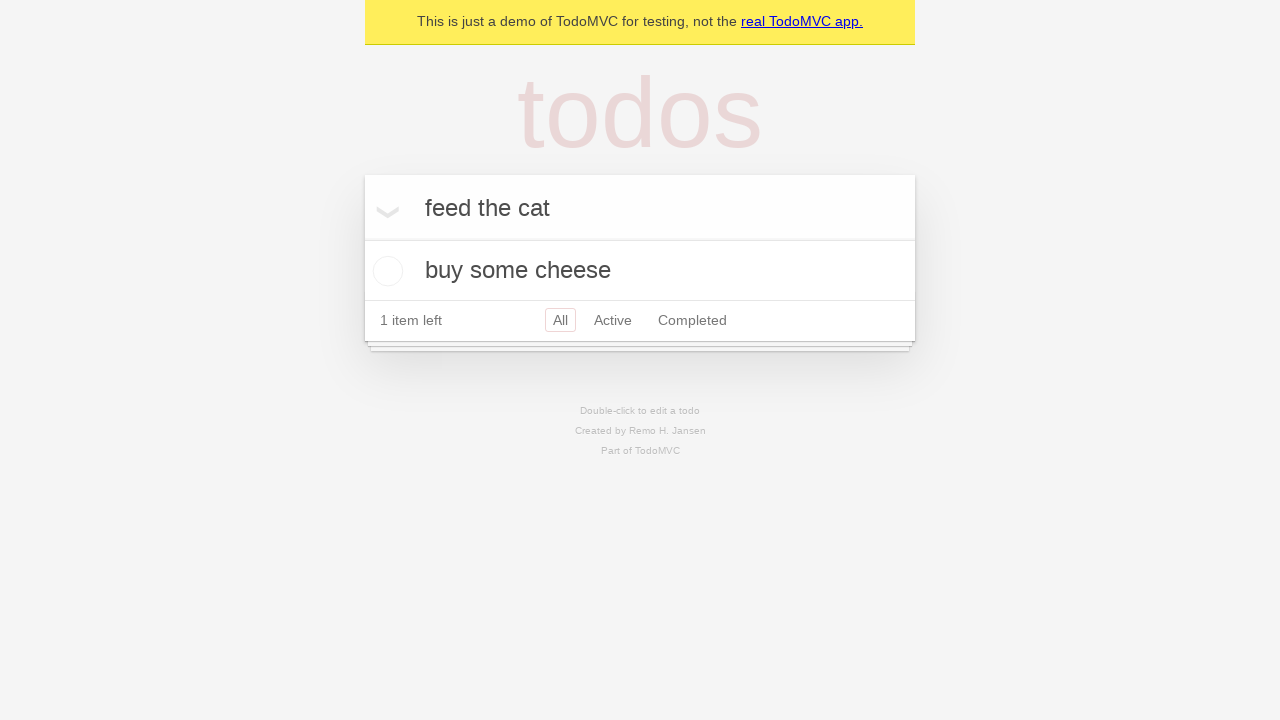

Pressed Enter to add second todo item on .new-todo
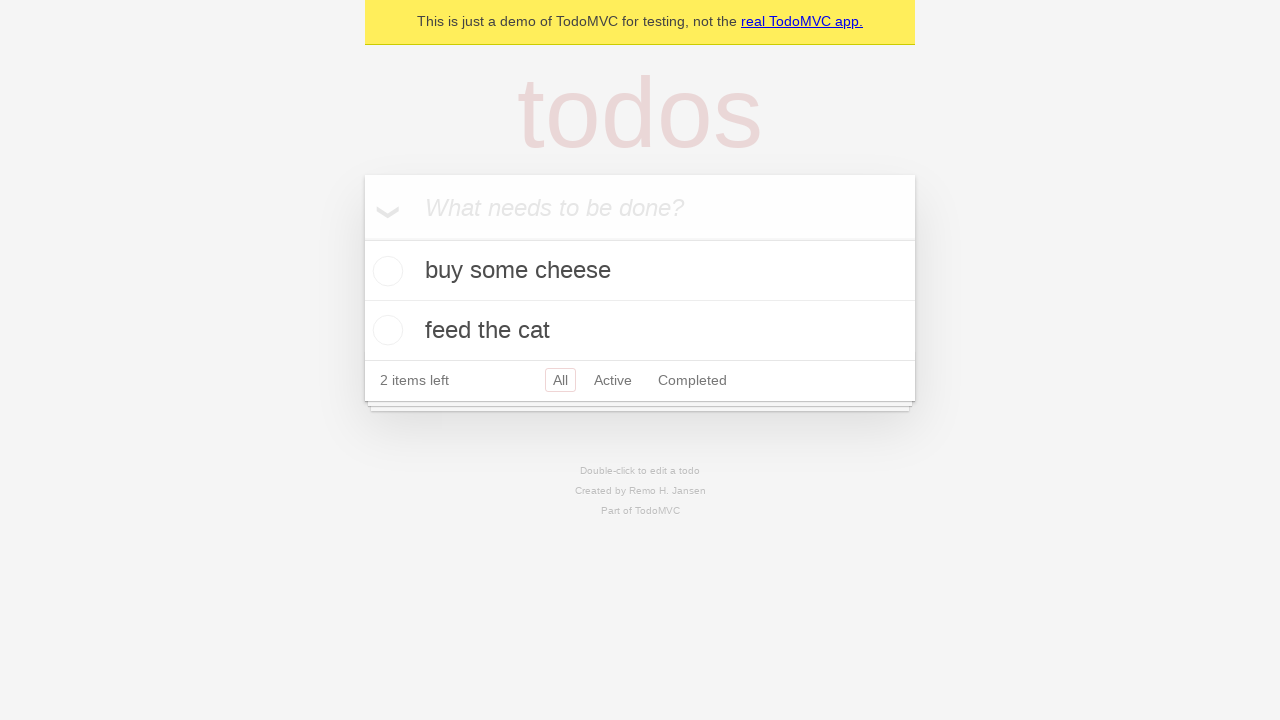

Filled new todo field with 'book a doctors appointment' on .new-todo
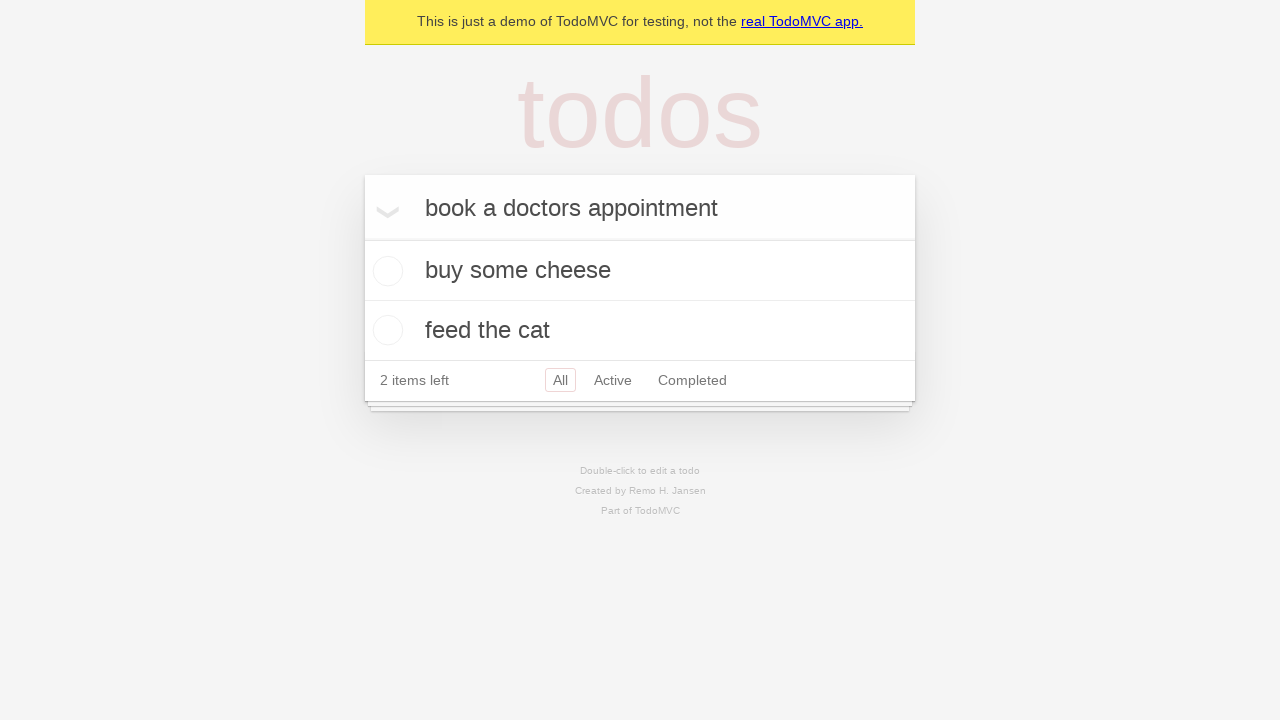

Pressed Enter to add third todo item on .new-todo
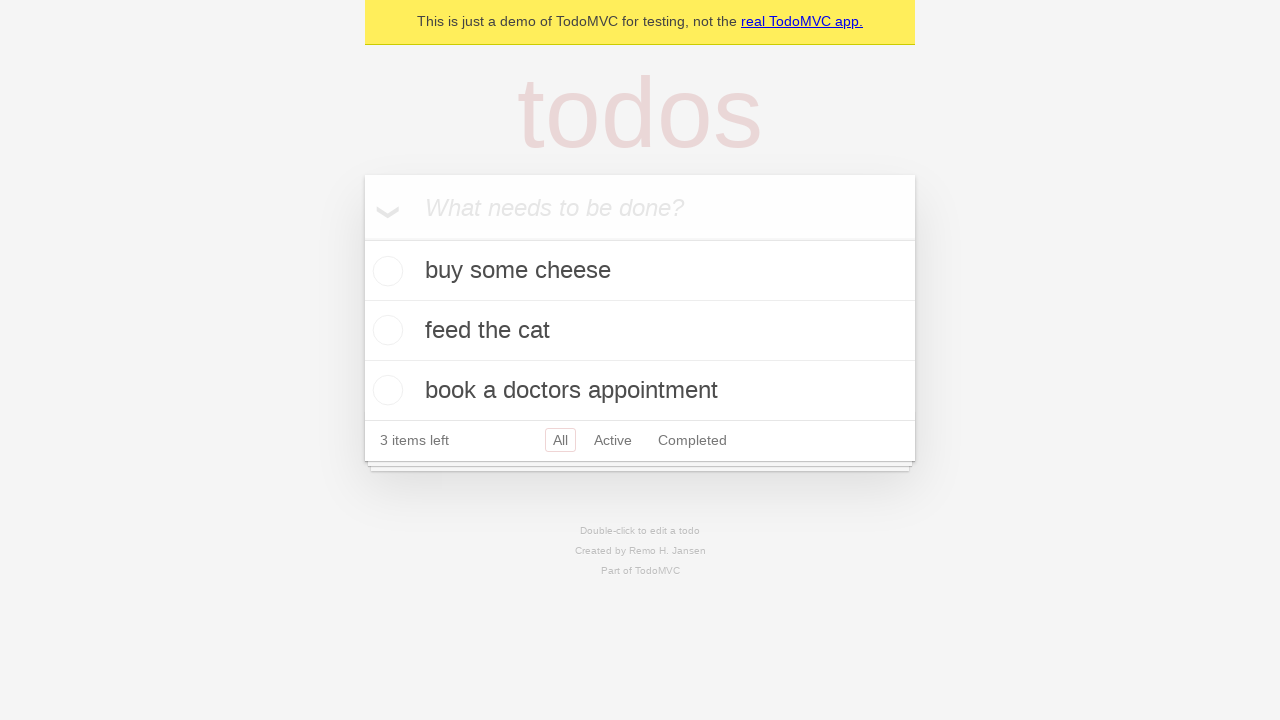

Marked second todo item as complete at (385, 330) on .todo-list li >> nth=1 >> .toggle
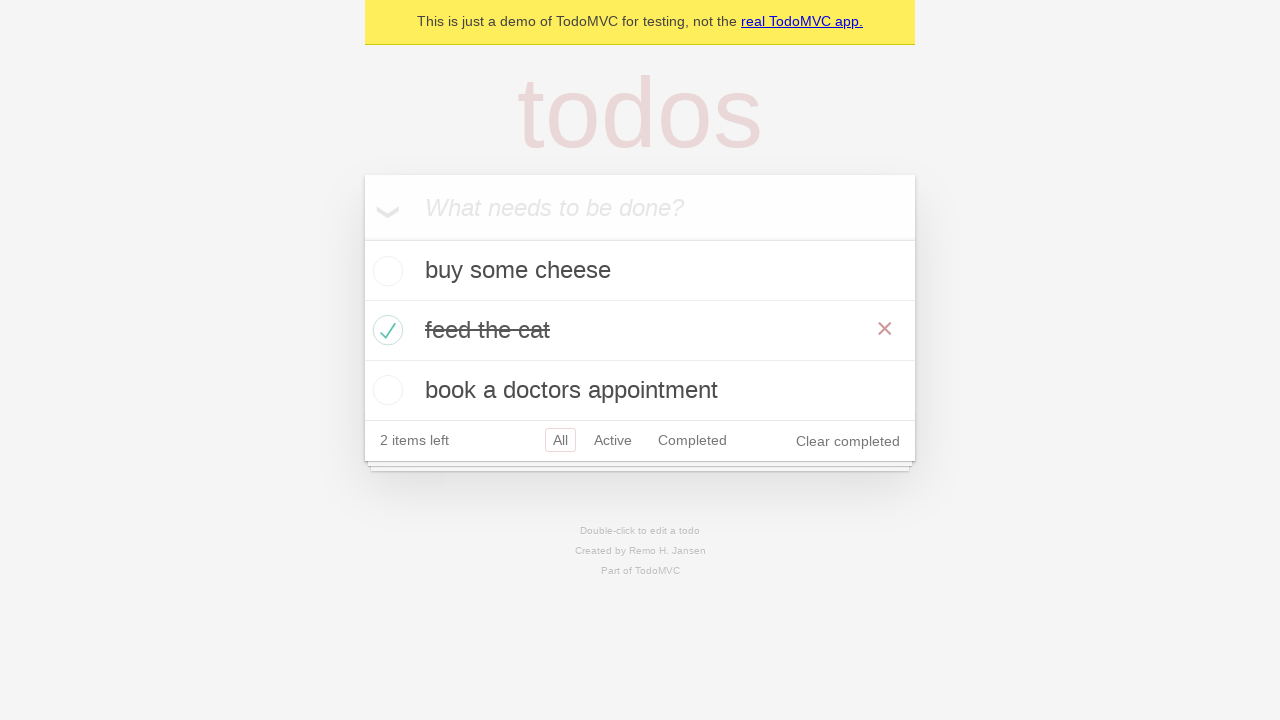

Clicked clear completed button to remove completed items at (848, 441) on .clear-completed
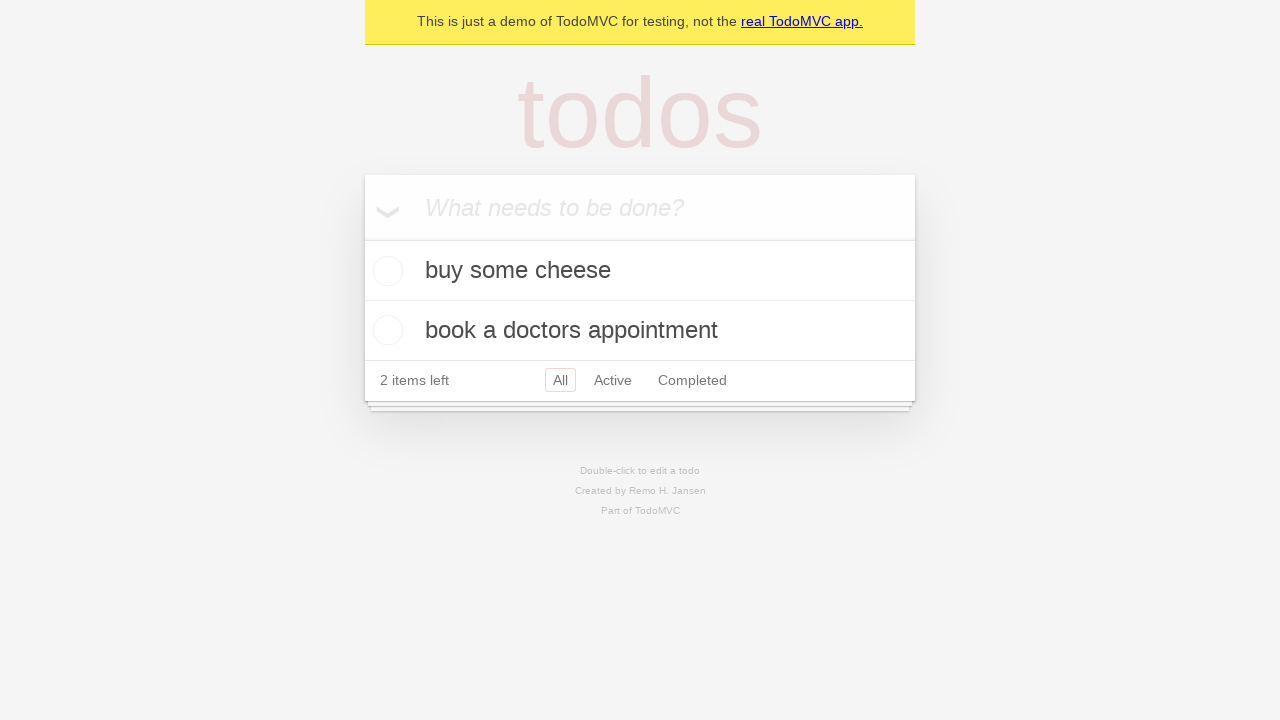

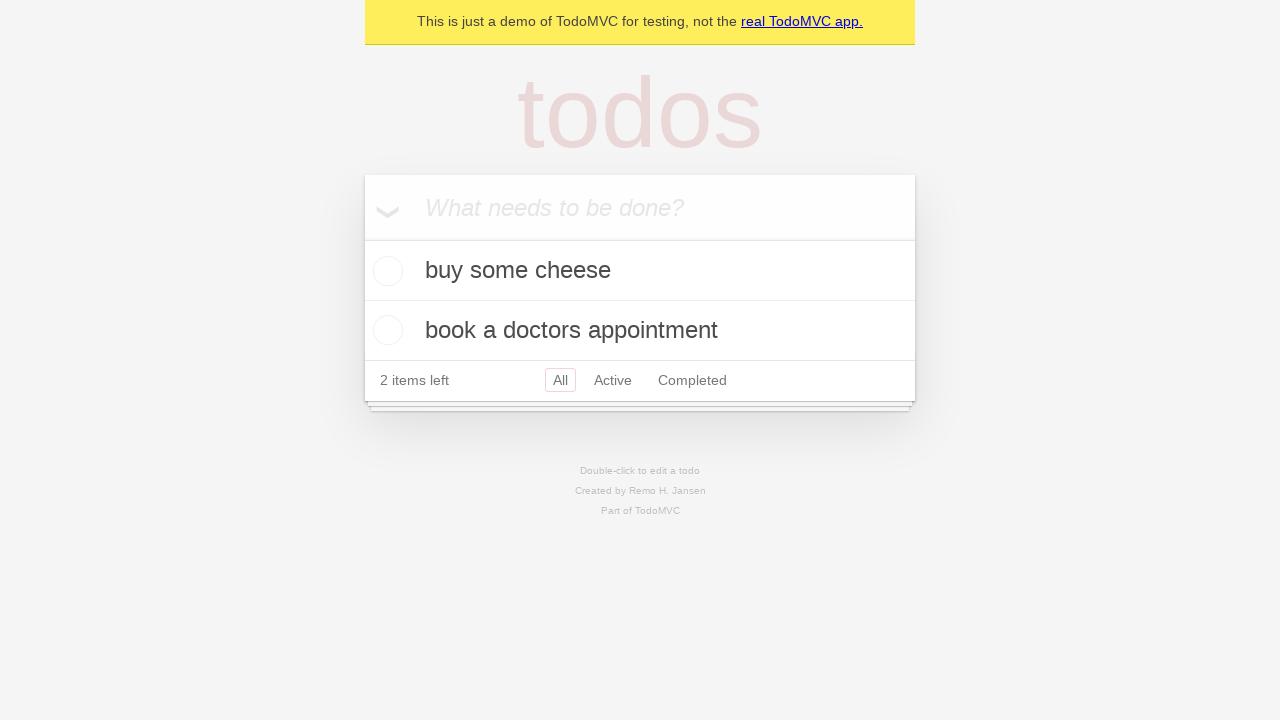